Tests JavaScript execution by modifying font sizes of all paragraph elements on the page

Starting URL: https://www.seleniumhq.org/

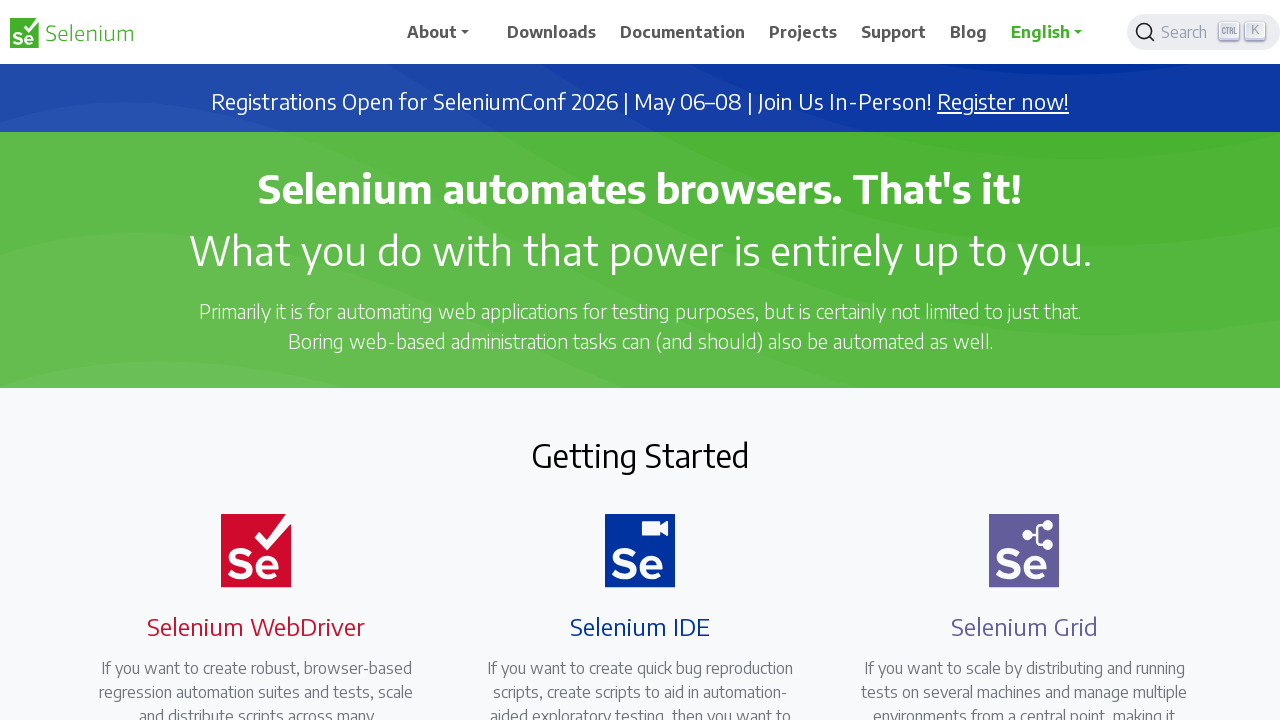

Waited for paragraph elements to load on the page
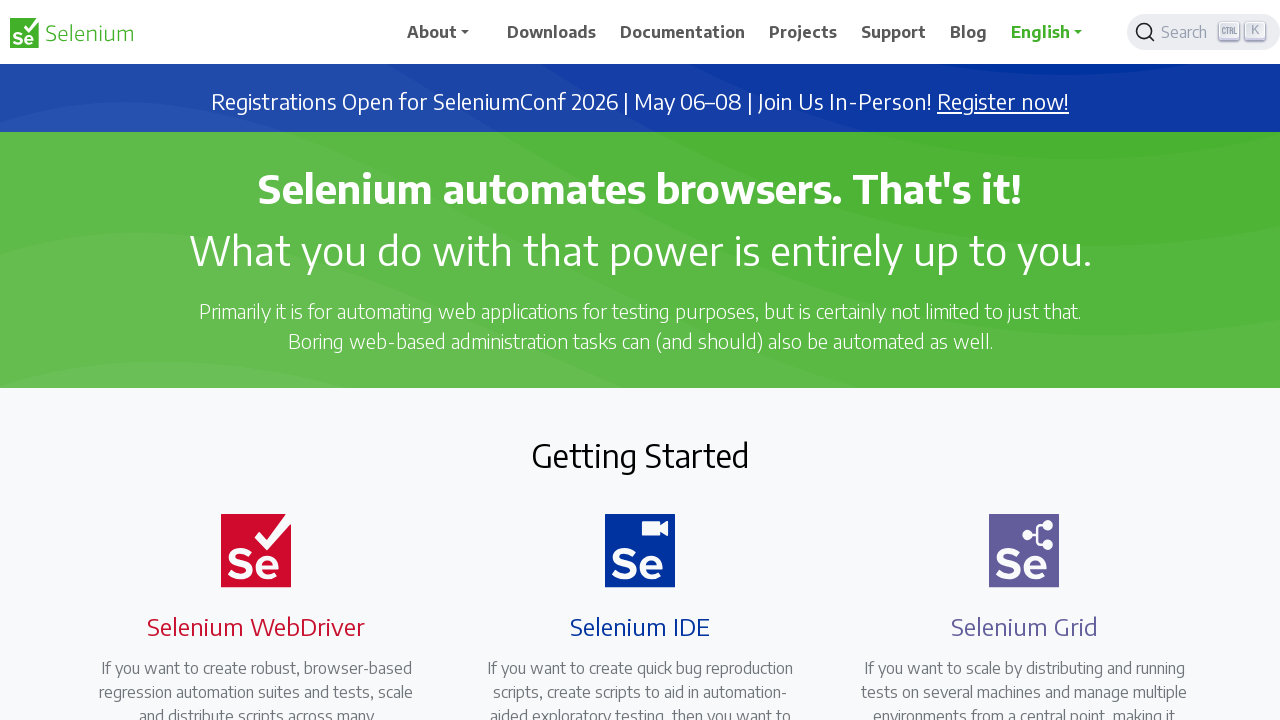

Executed JavaScript to modify font size of all paragraph elements to 14px
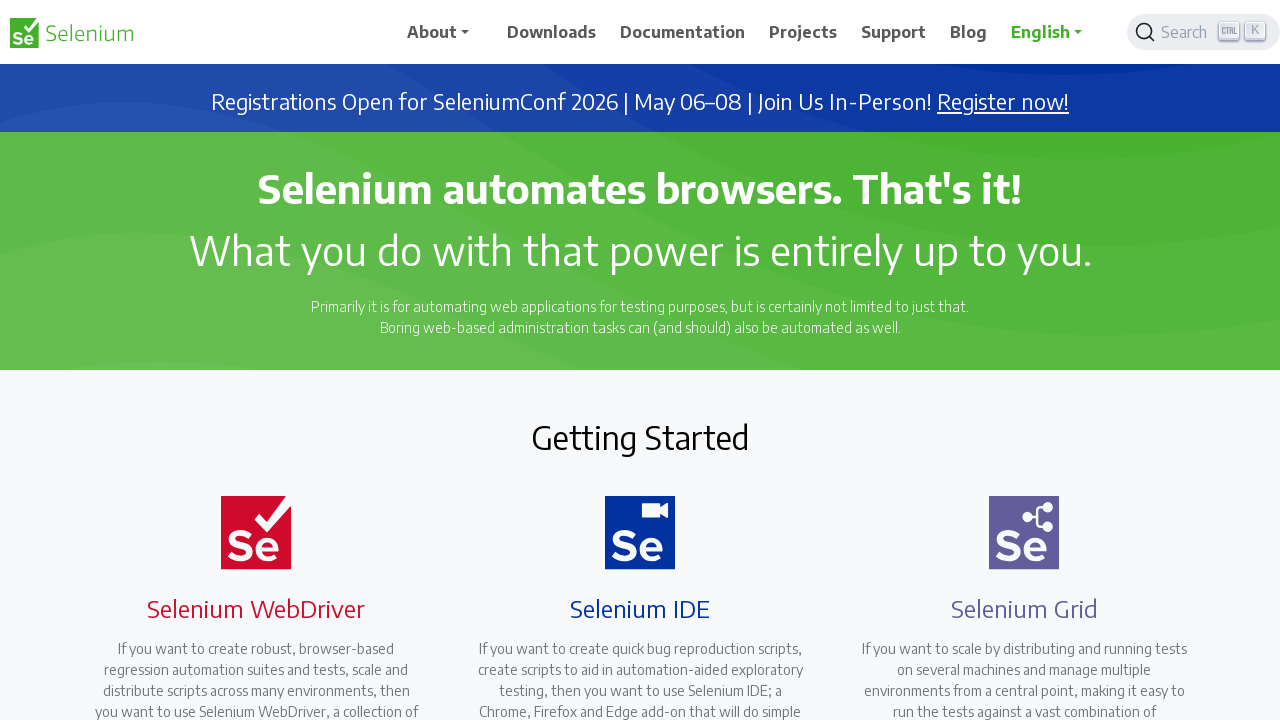

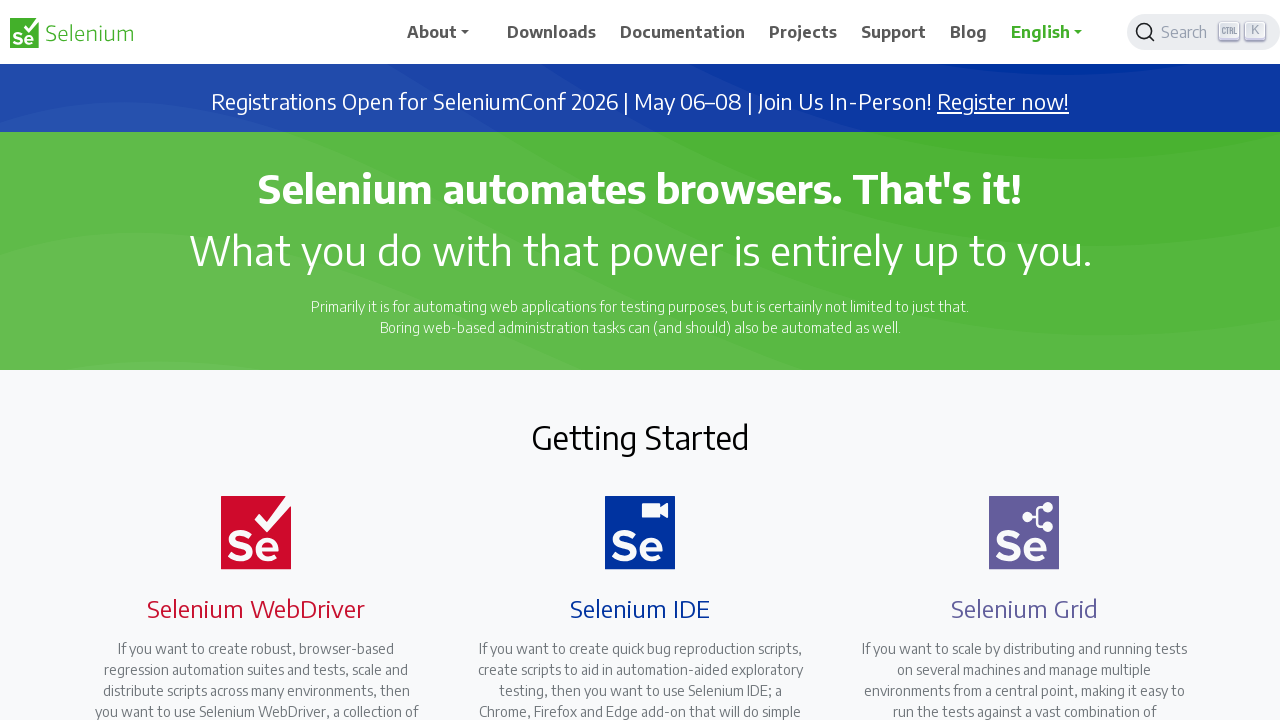